Tests clicking on a link that opens a popup window on the omayo test page

Starting URL: http://omayo.blogspot.com/

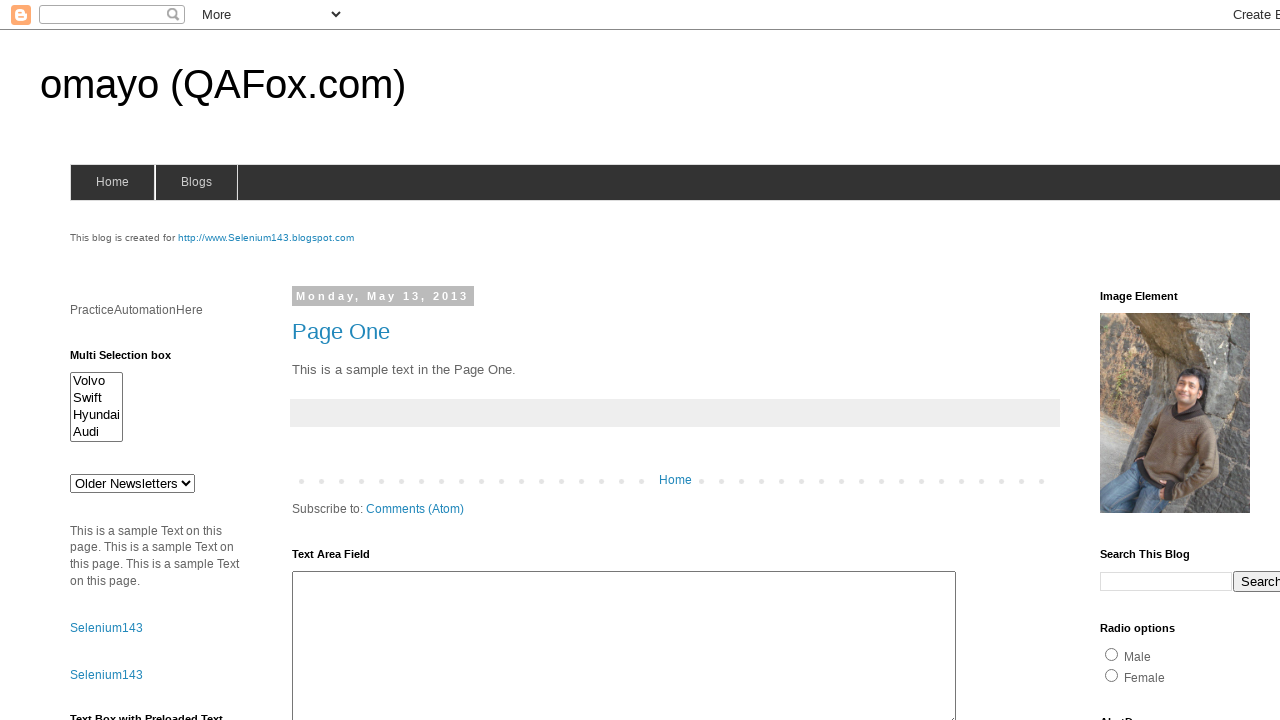

Clicked on 'Open a popup window' link at (132, 360) on xpath=//a[text()='Open a popup window']
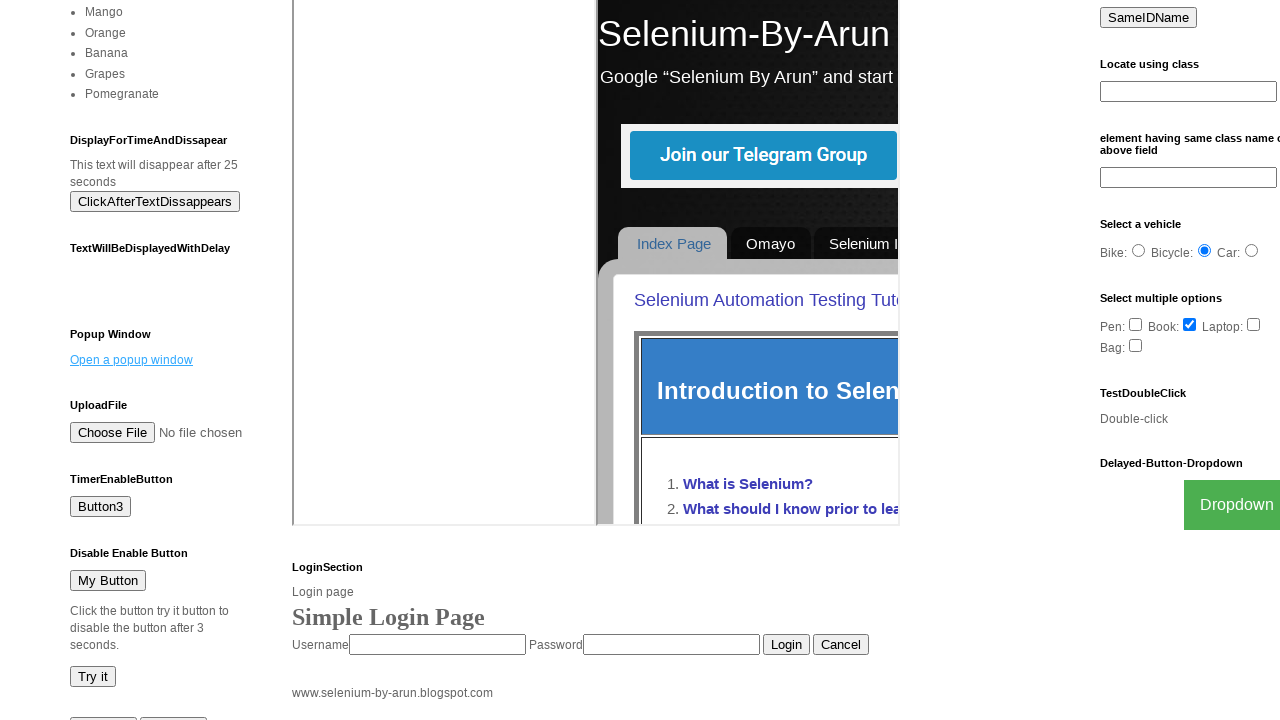

Waited 1 second for popup window to open
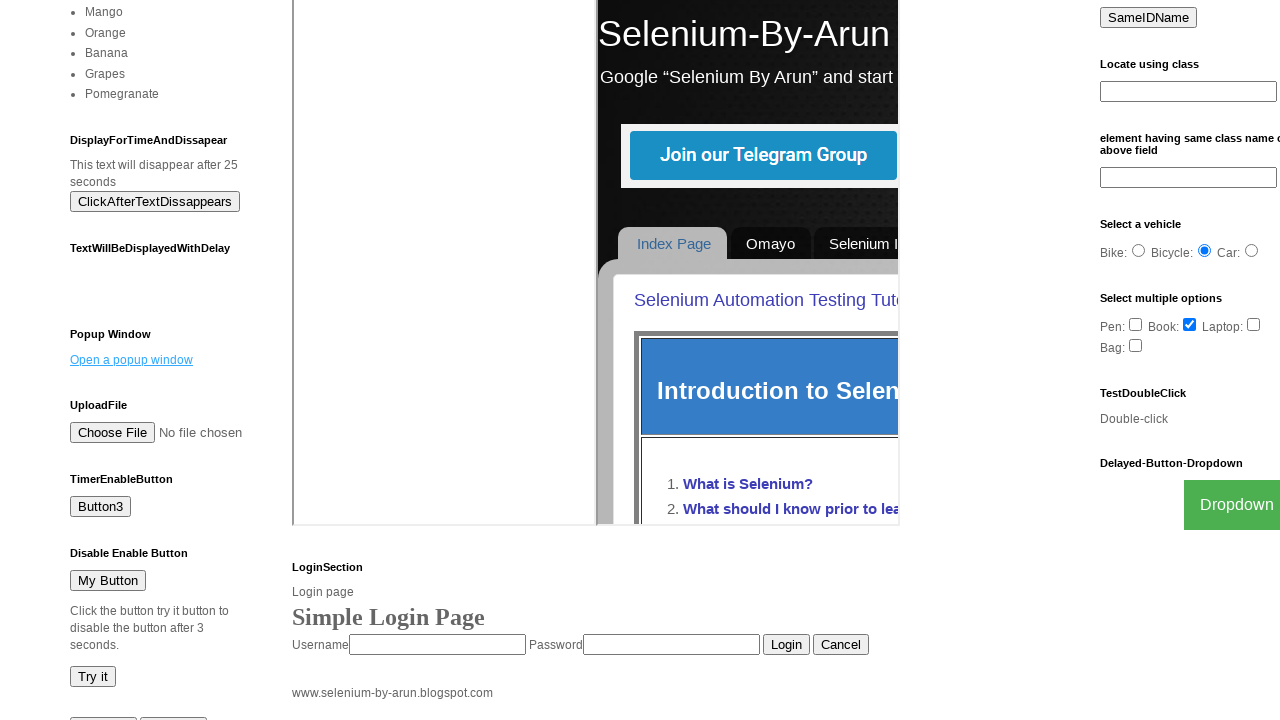

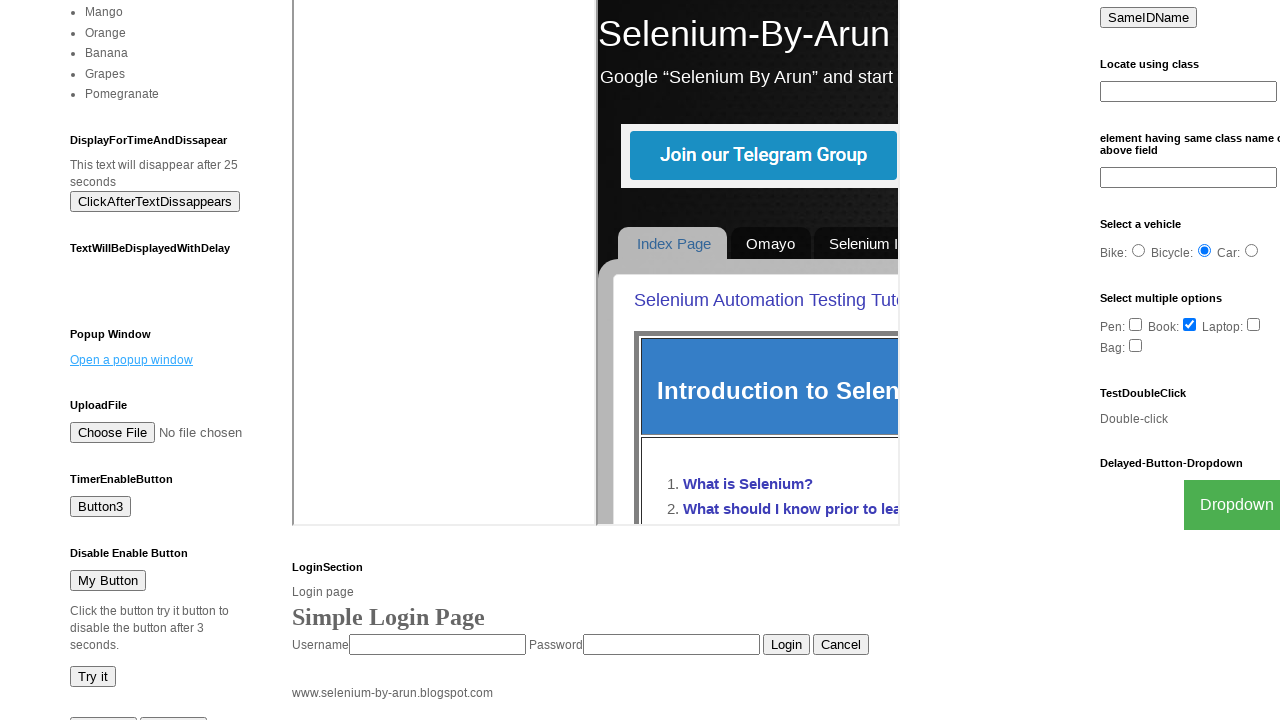